Tests that the text input field is cleared after adding a todo item

Starting URL: https://demo.playwright.dev/todomvc

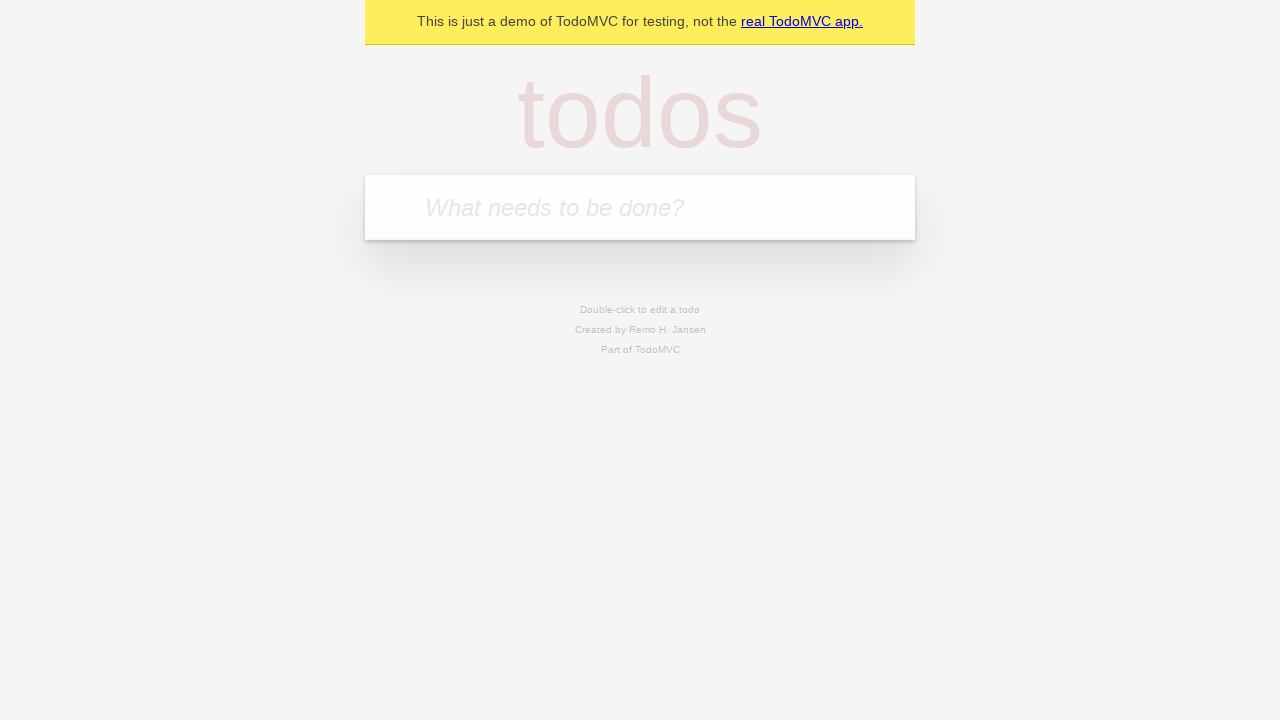

Filled text input field with 'buy some cheese' on .new-todo
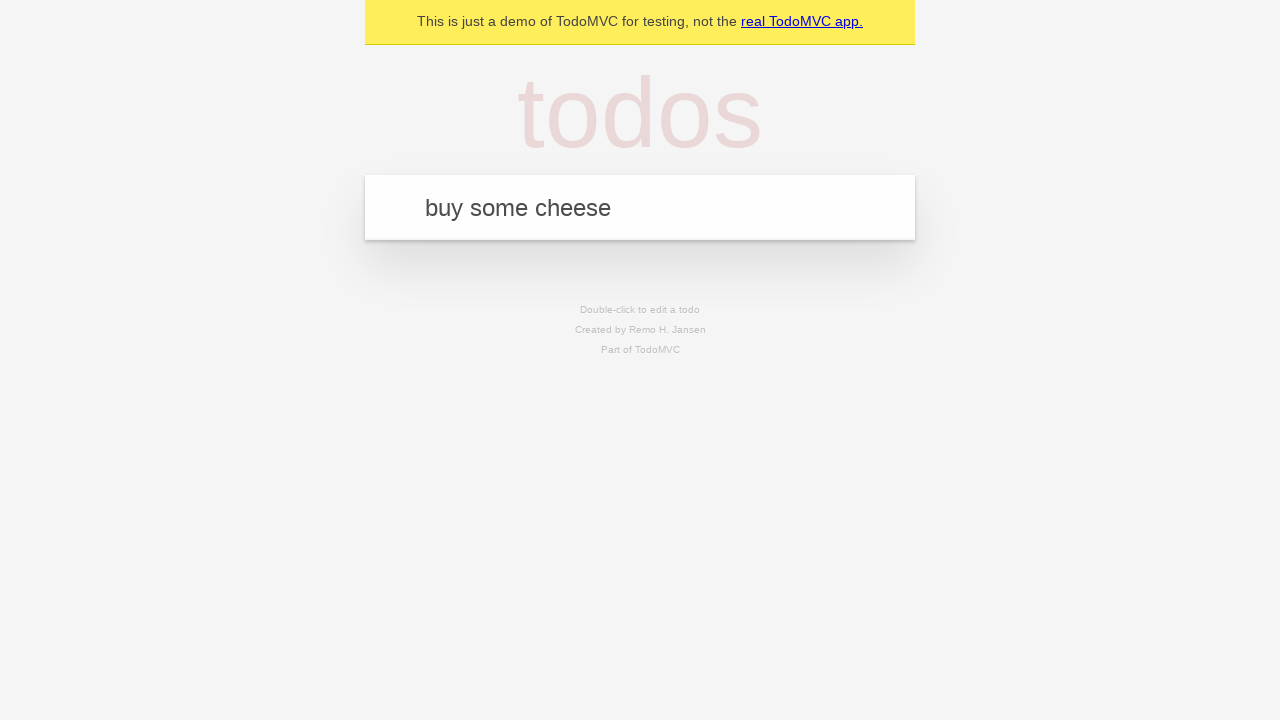

Pressed Enter to add todo item on .new-todo
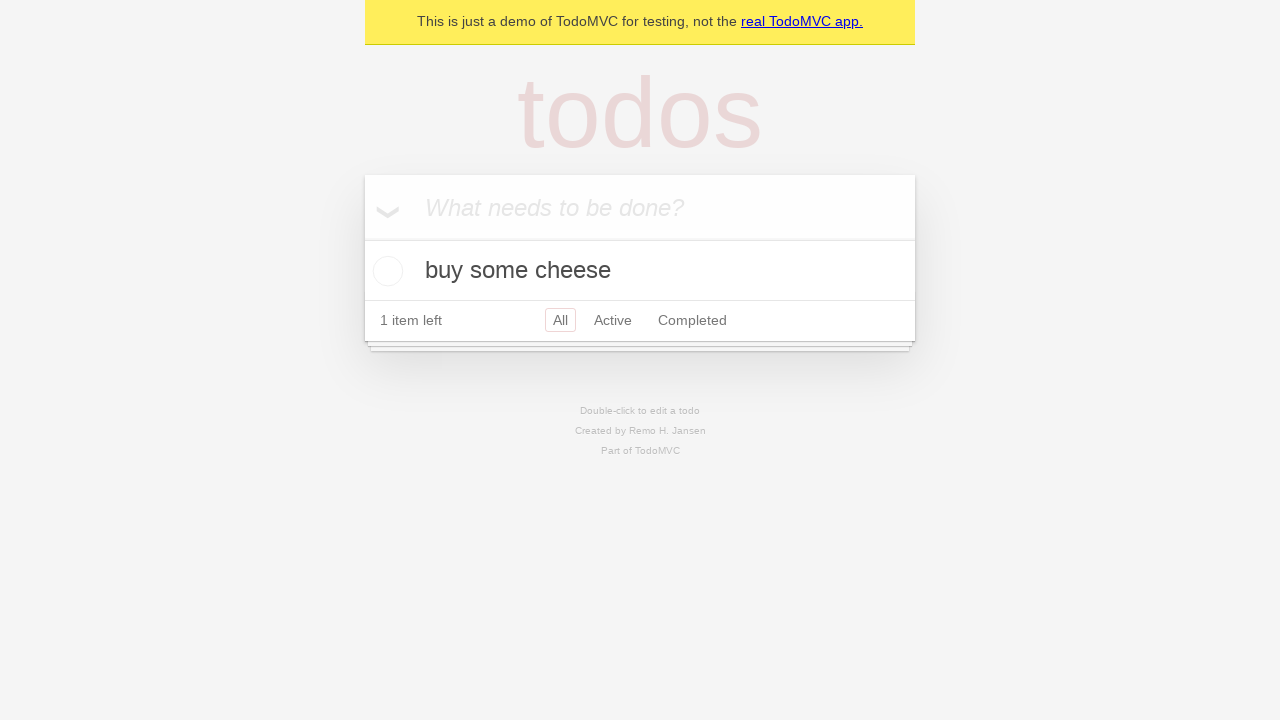

Todo item appeared in the todo list
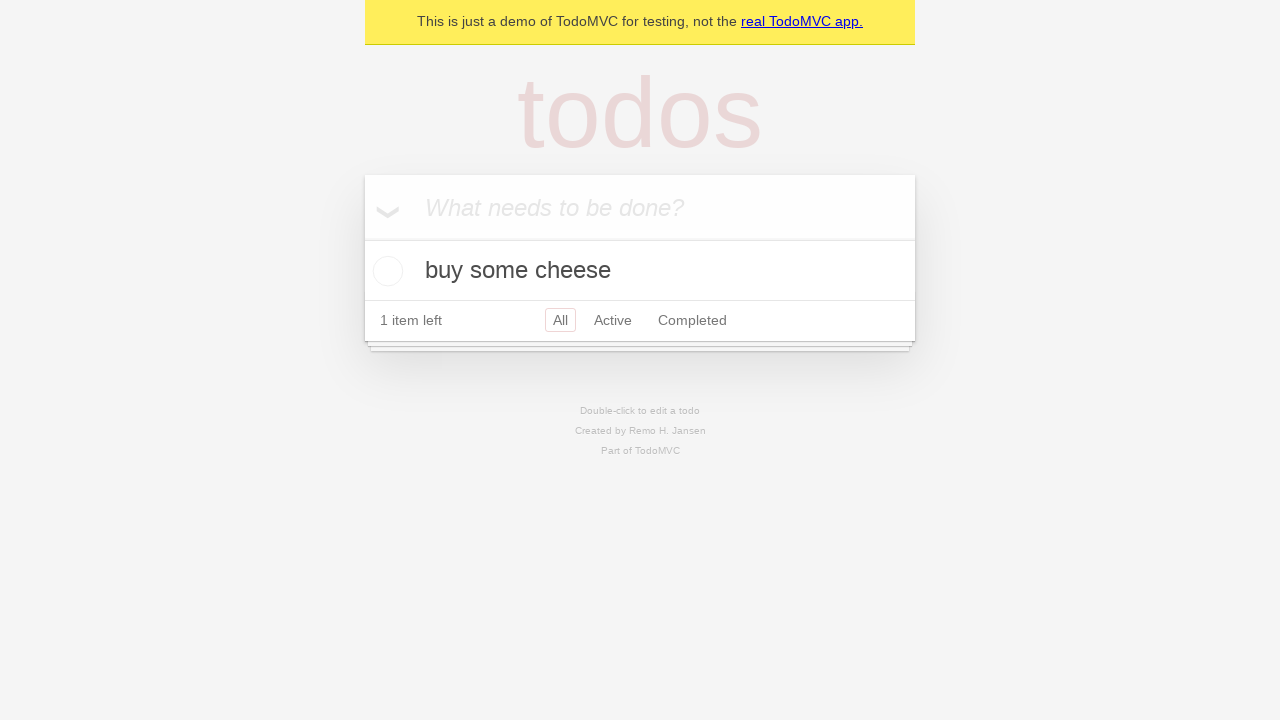

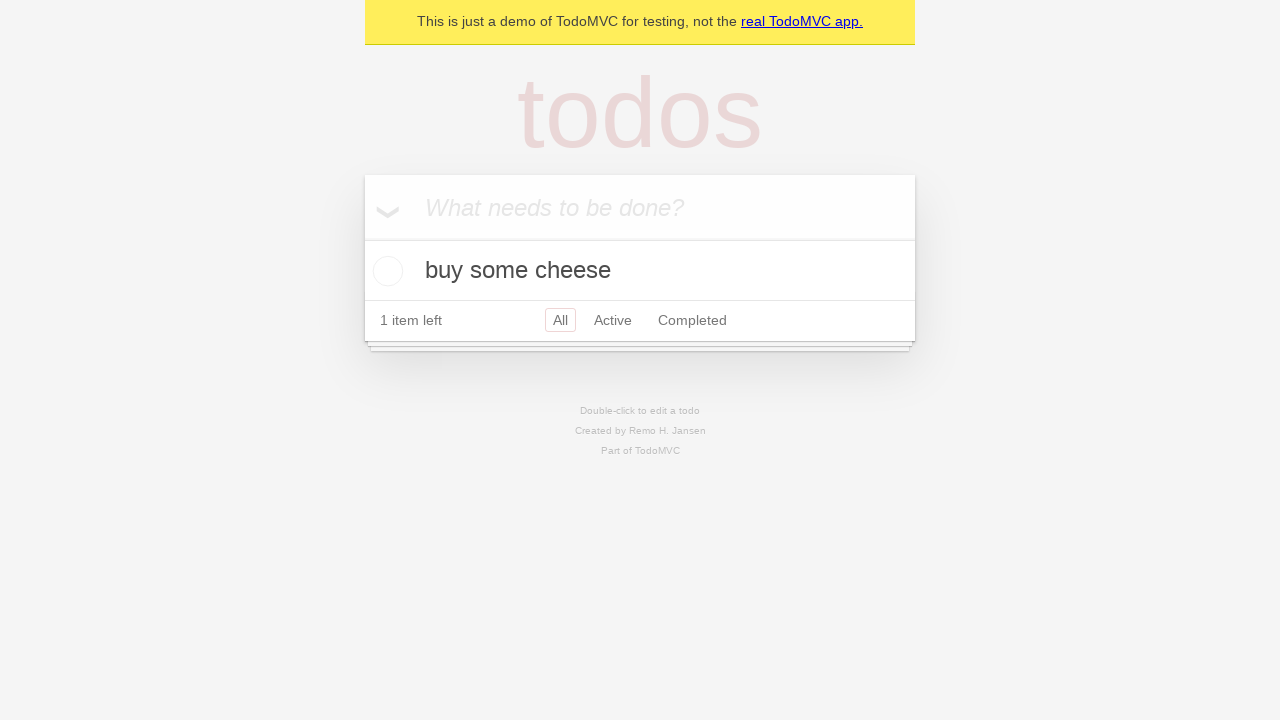